Clicks the confirm button, dismisses the confirmation alert, and verifies the result message shows 'Cancel' was selected

Starting URL: https://demoqa.com/alerts

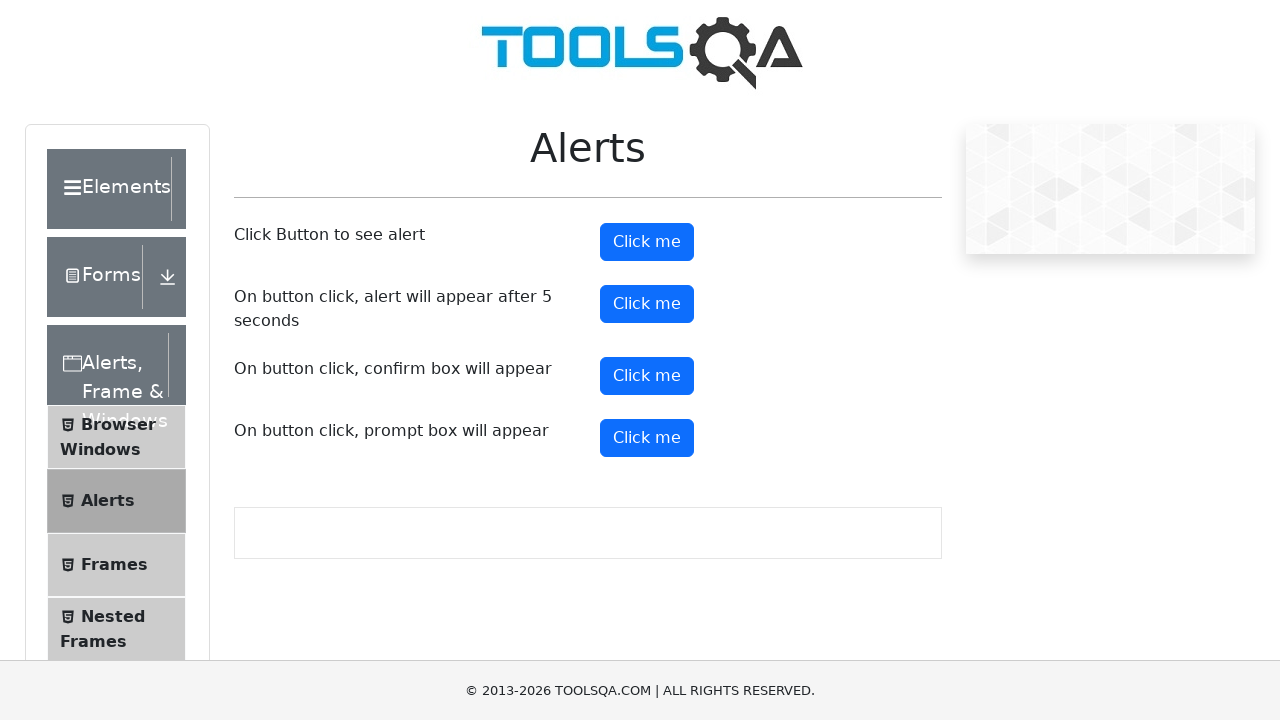

Set up dialog handler to dismiss confirmation alerts
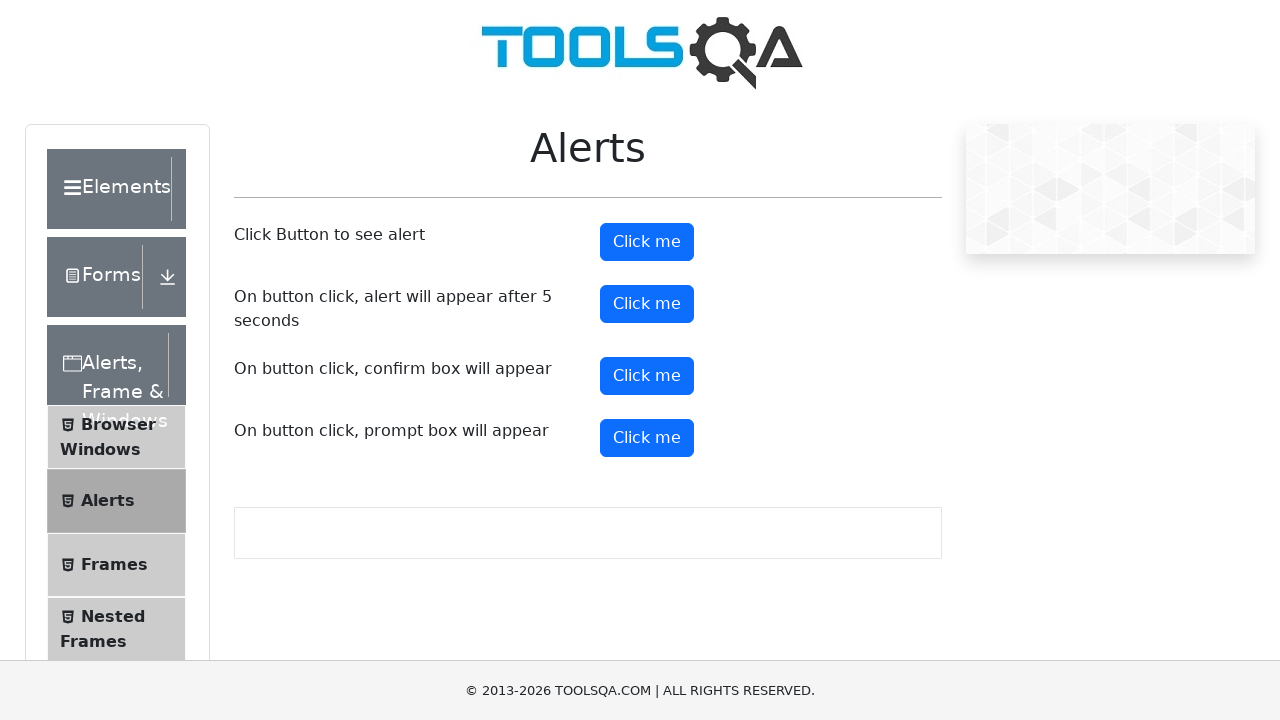

Clicked the confirm button at (647, 376) on #confirmButton
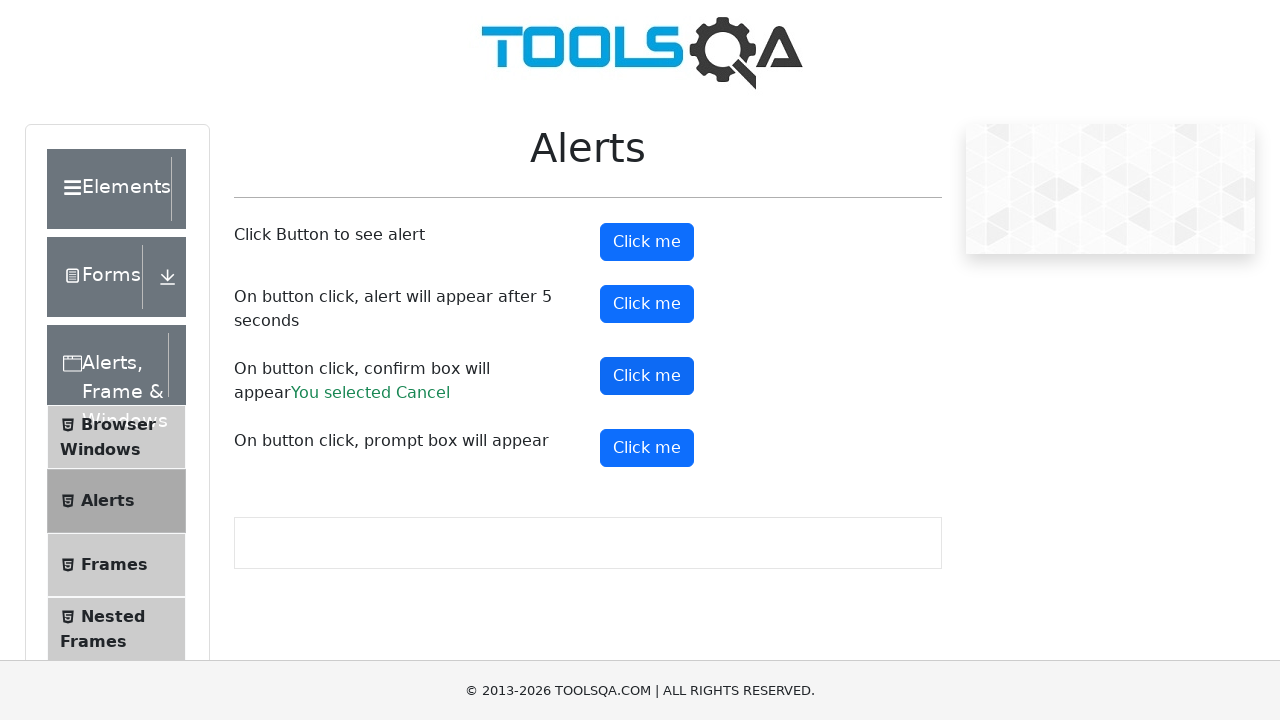

Confirmation result message loaded
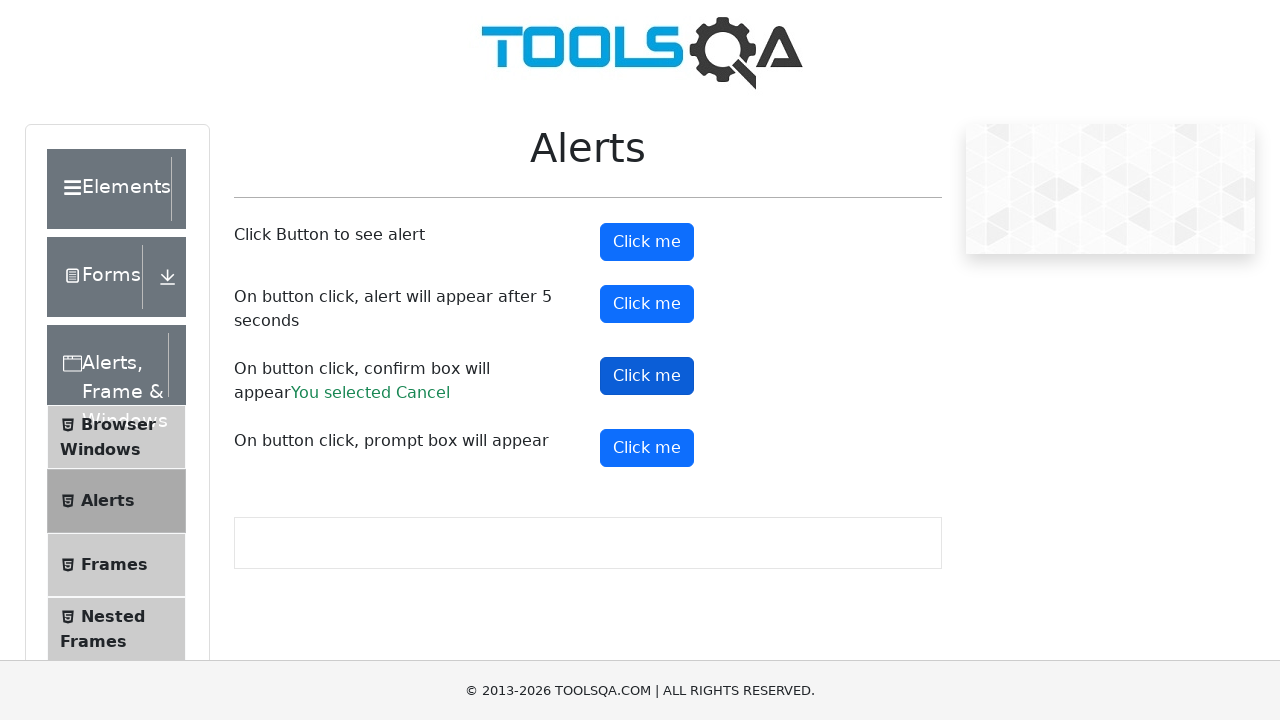

Retrieved result text from confirmation alert
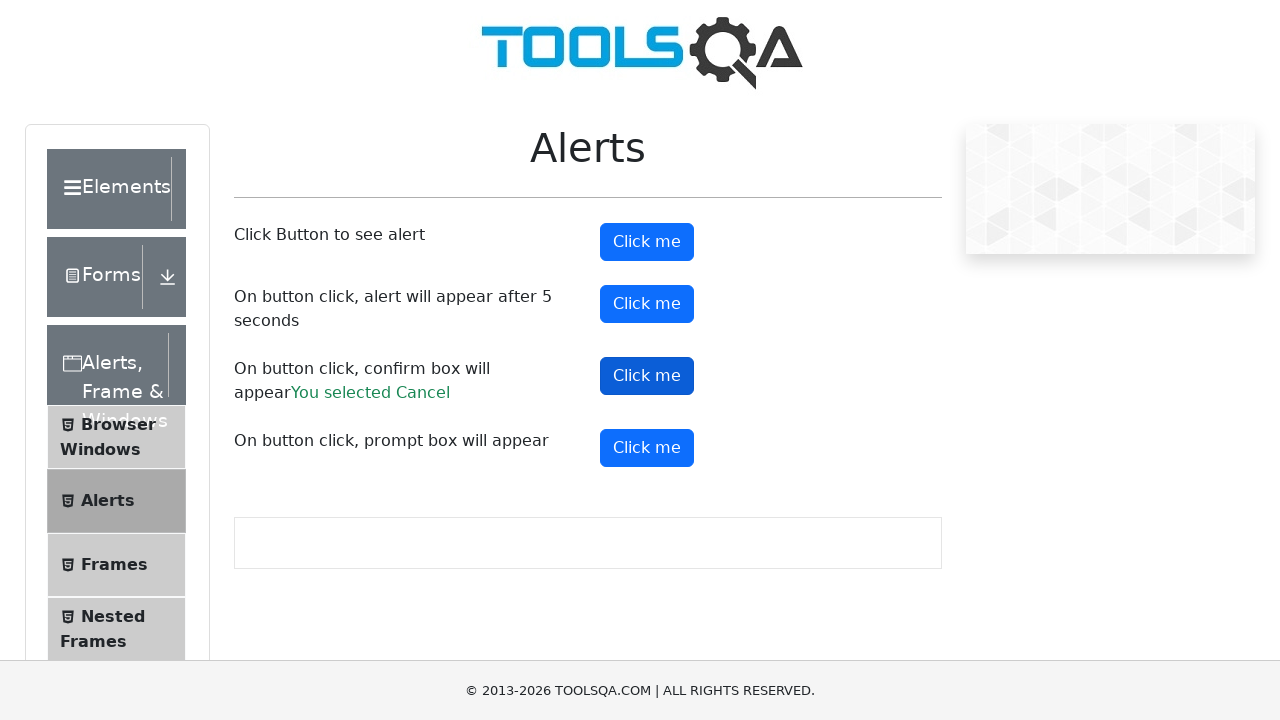

Verified result text shows 'You selected Cancel'
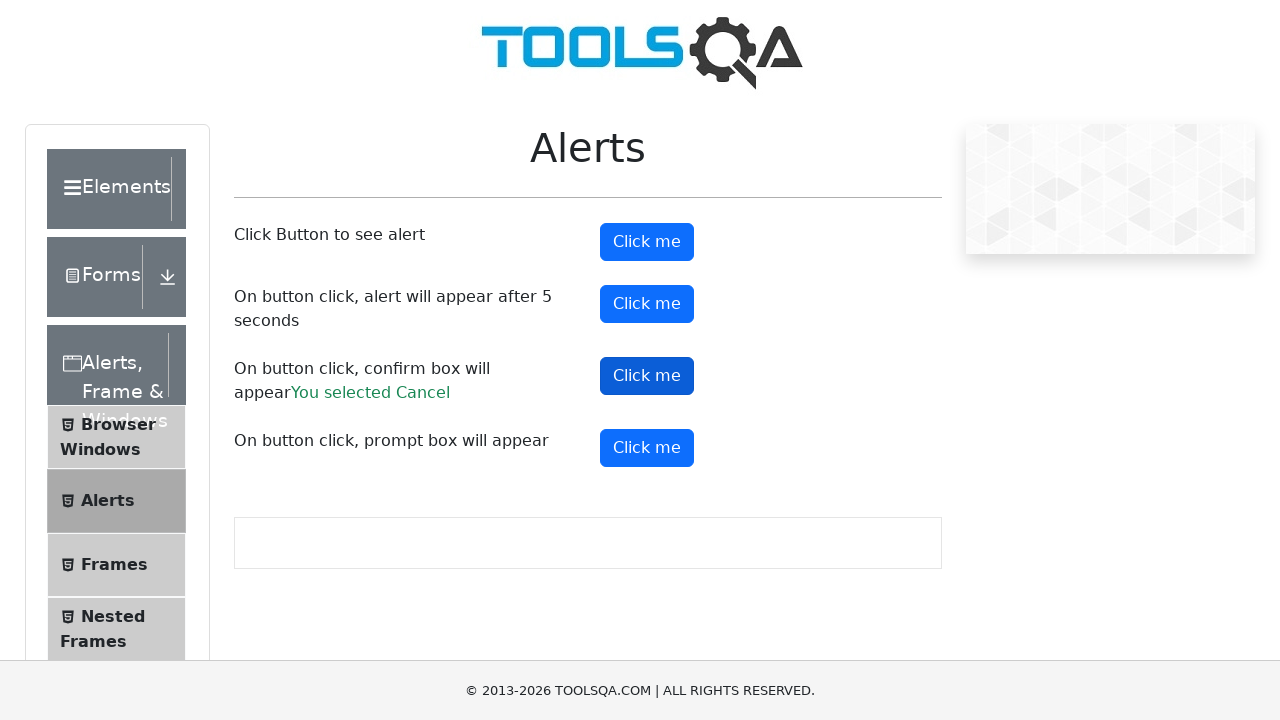

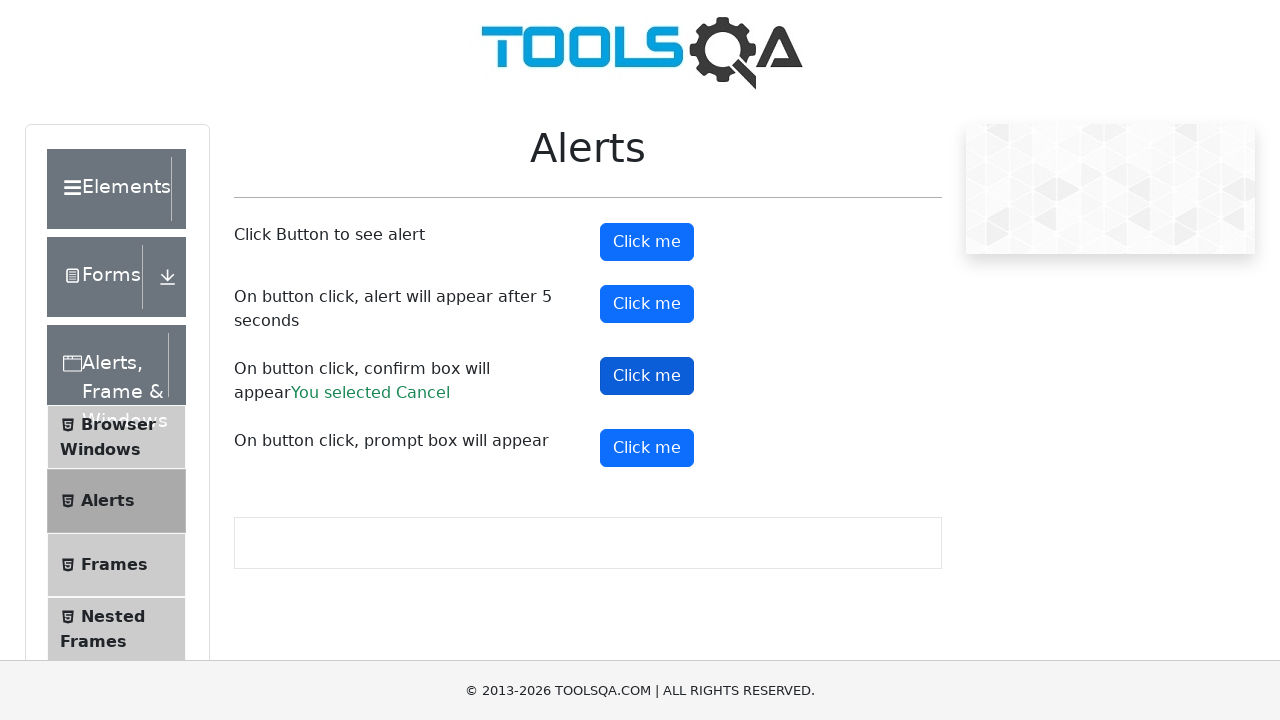